Tests navigation to the Mentorías section by clicking the link in the header and verifying the page title

Starting URL: https://www.freerangetesters.com/

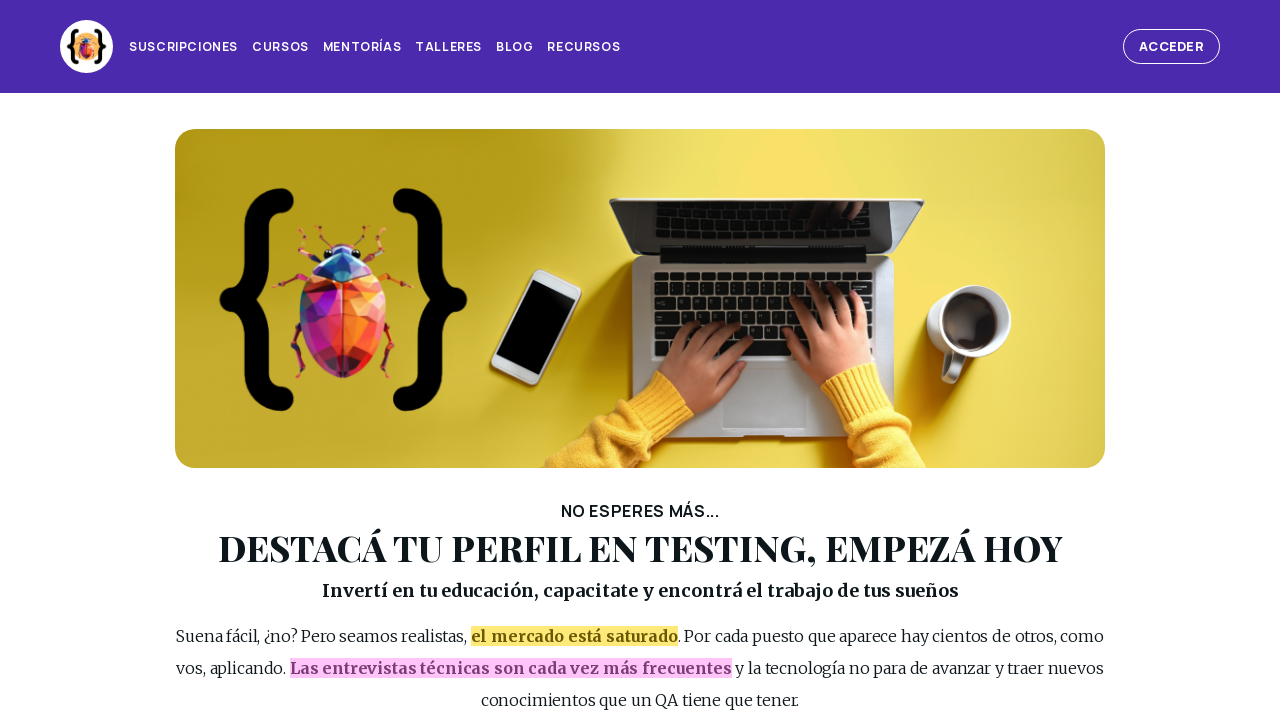

Page header loaded on freerangetesters.com
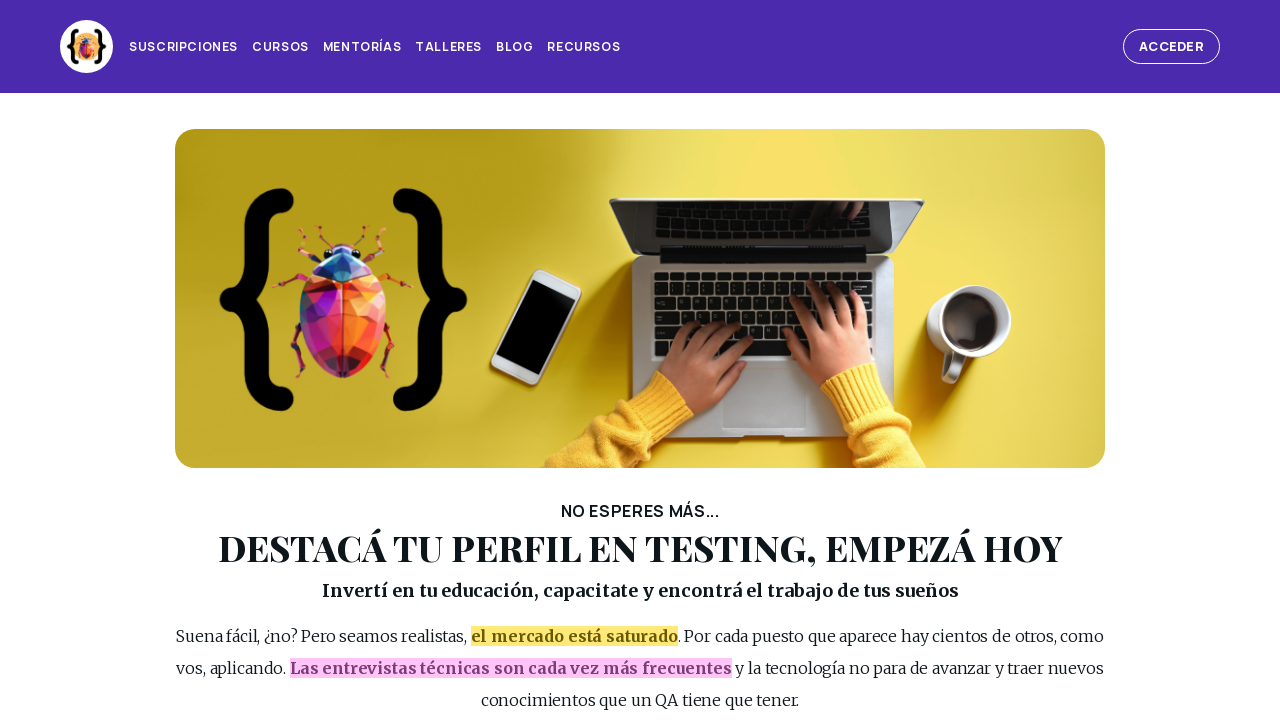

Clicked Mentorías link in the header at (362, 47) on #page_header >> internal:role=link[name="Mentorías"s]
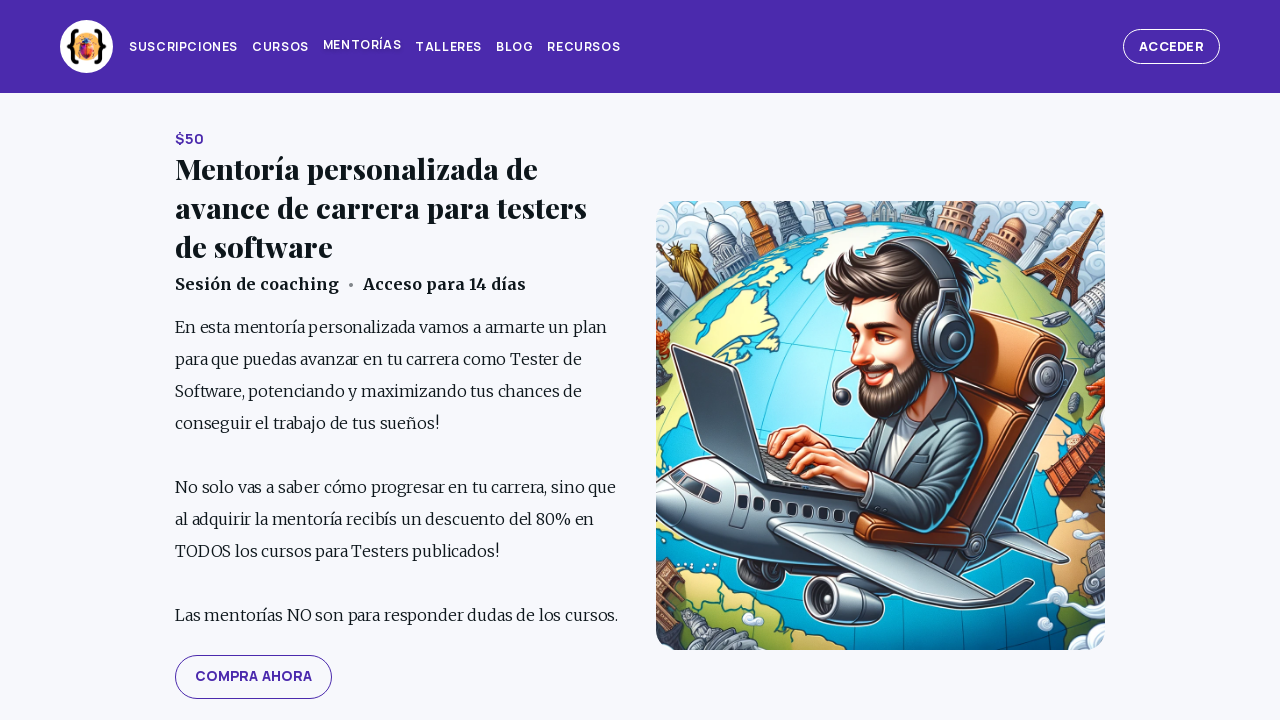

Navigation to Mentorías section completed - page title verified
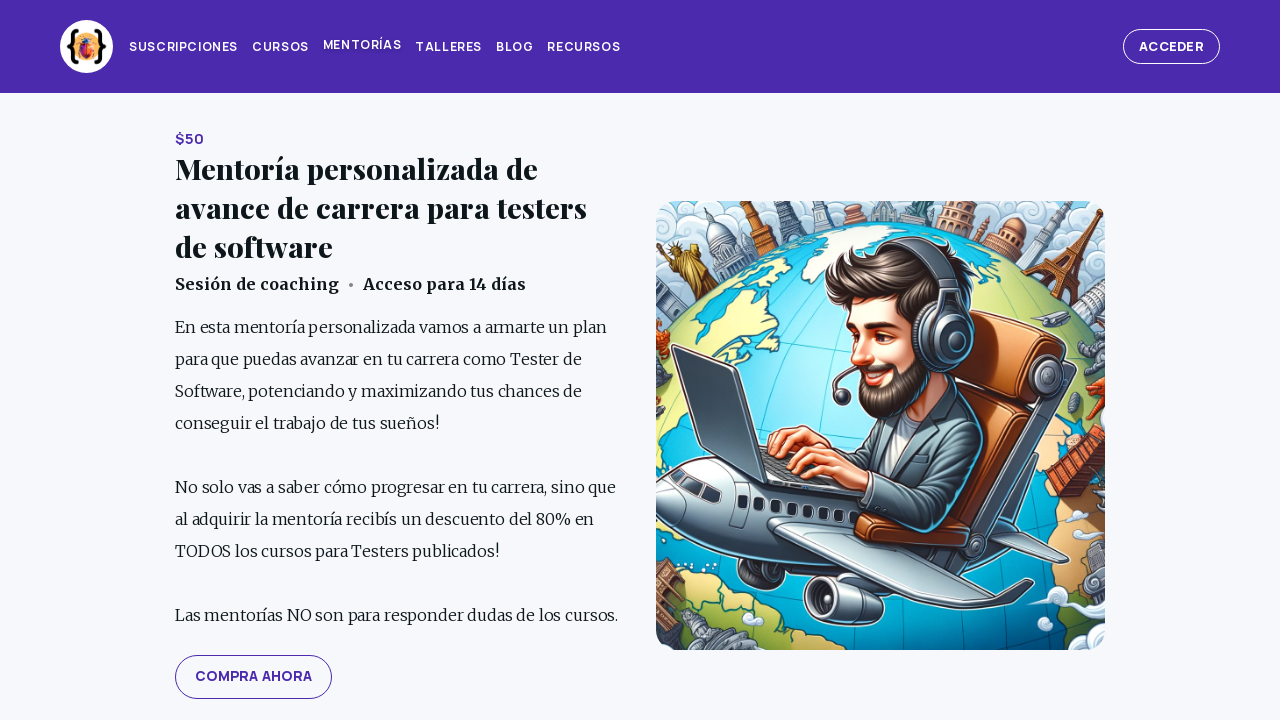

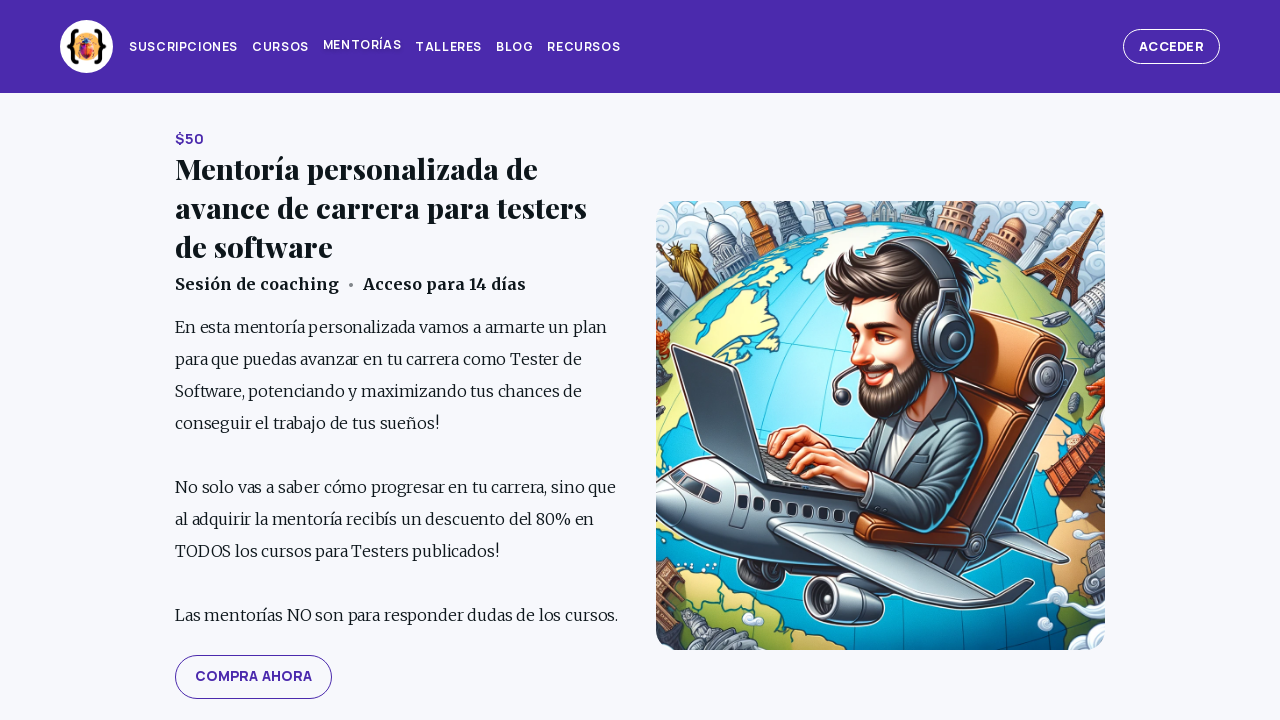